Tests a text box form by filling in user name, email, current address and permanent address fields, then submitting the form

Starting URL: https://demoqa.com/text-box/

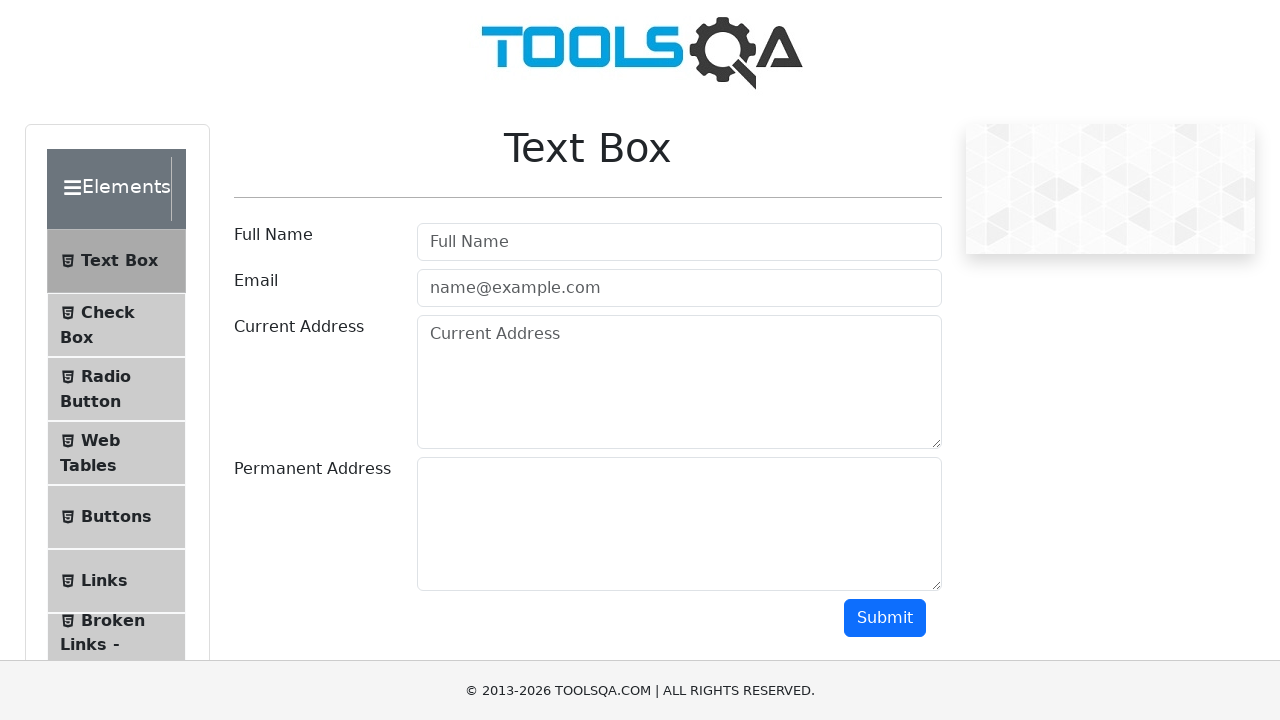

Filled user name field with 'John' on input#userName
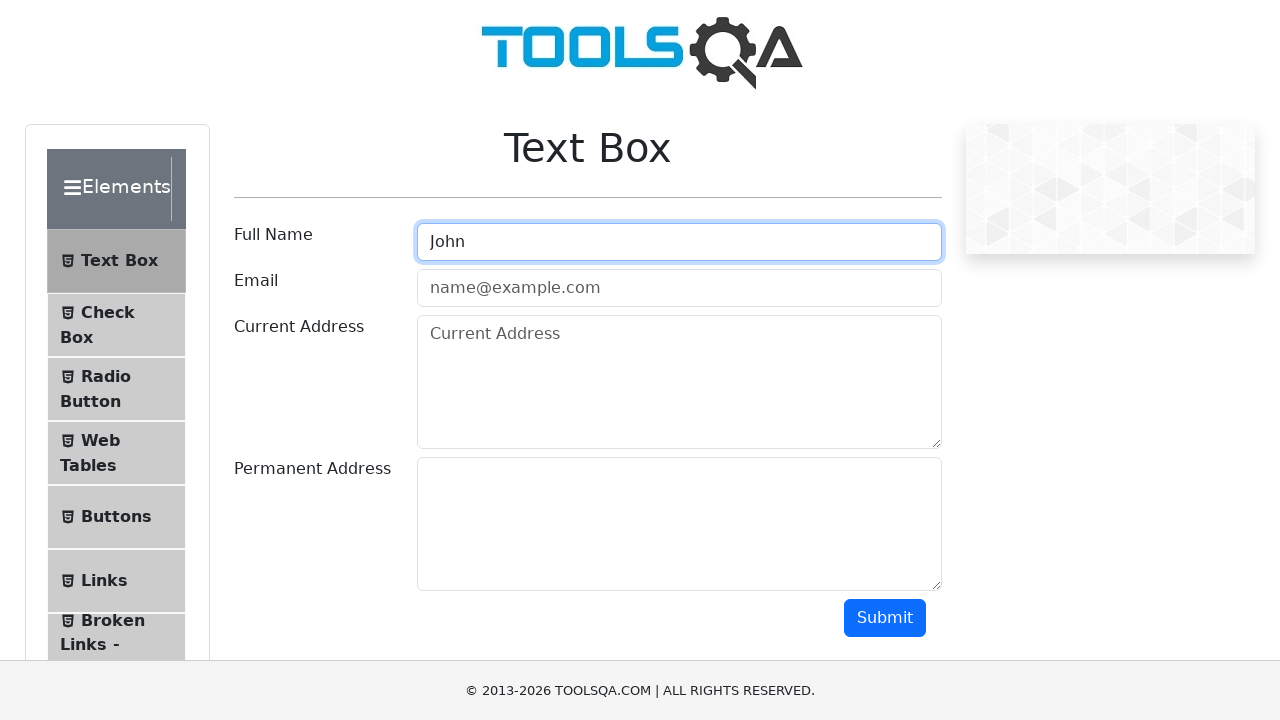

Filled email field with 'john@gmail.com' on input#userEmail
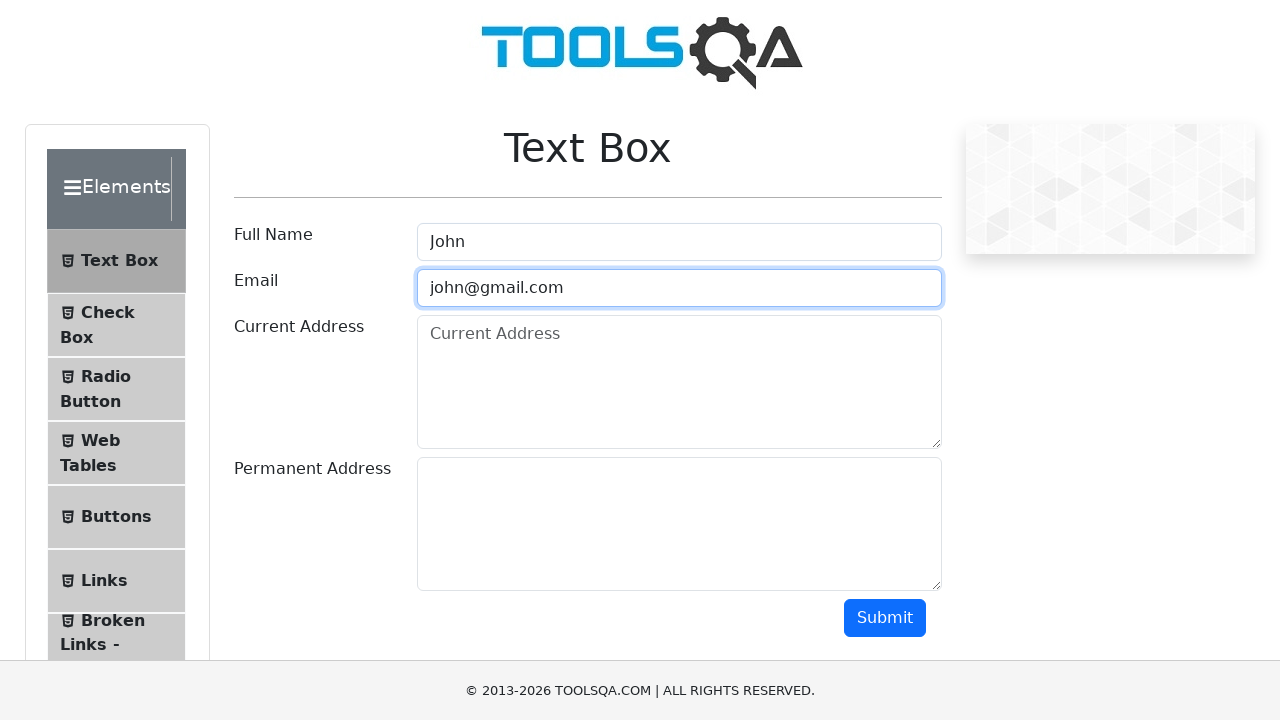

Filled current address field with 'Random Address' on textarea[placeholder='Current Address']
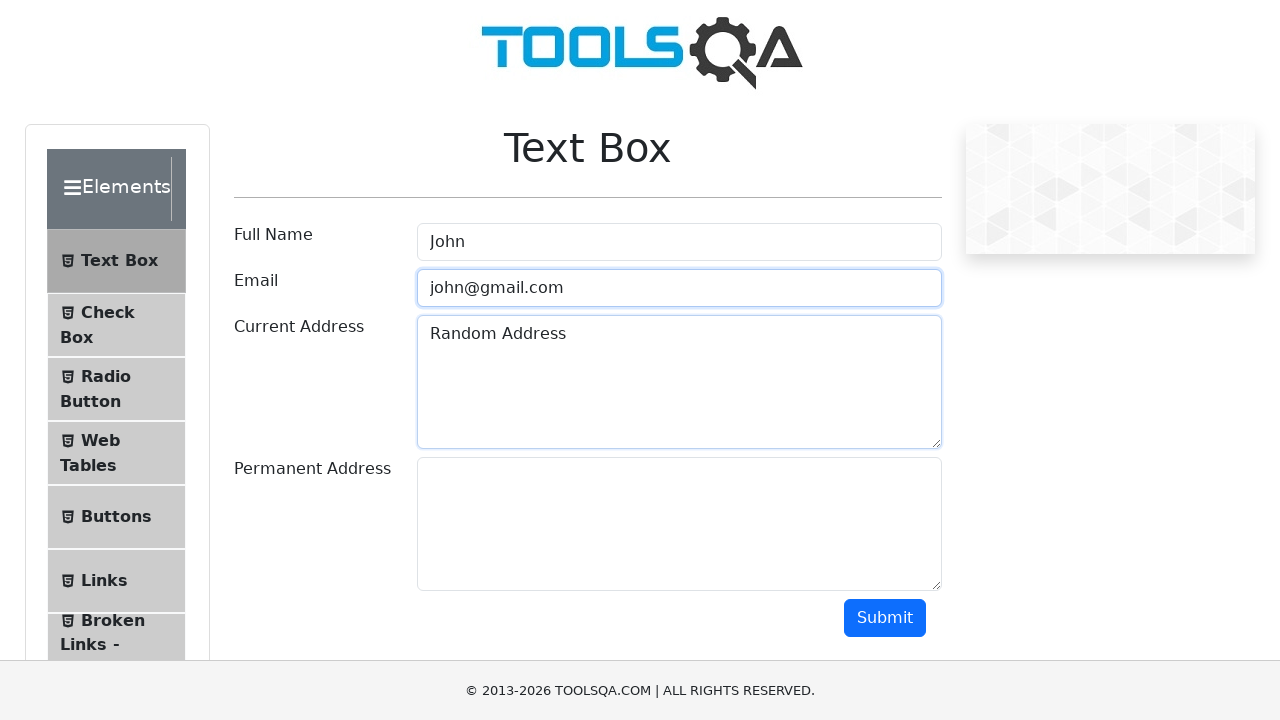

Filled permanent address field with 'different address' on #permanentAddress
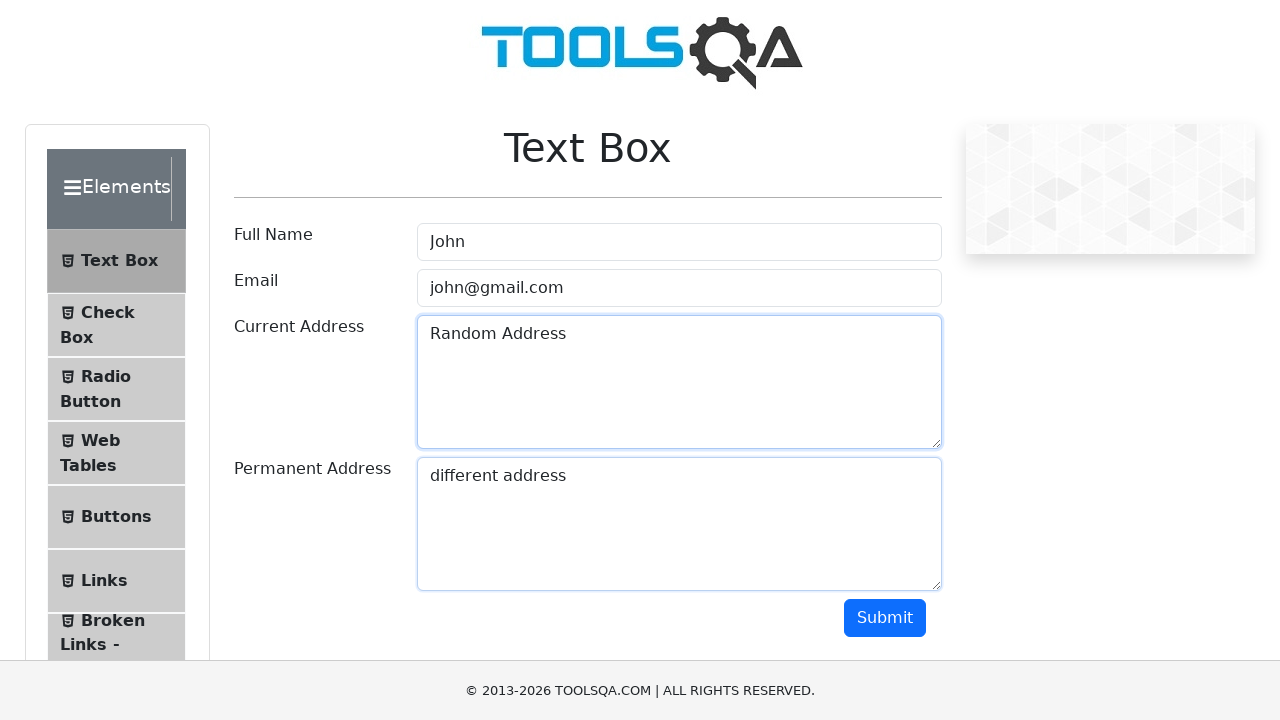

Clicked submit button to submit the form at (885, 618) on button#submit
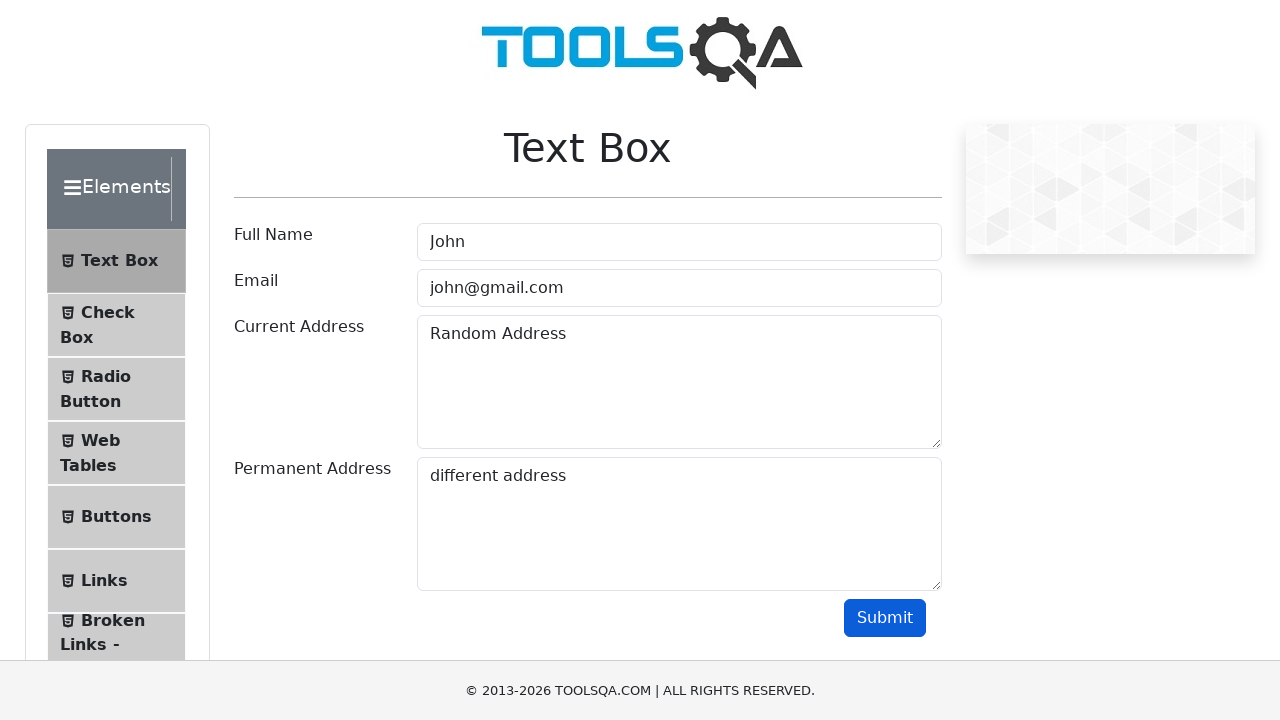

Waited for form submission to complete
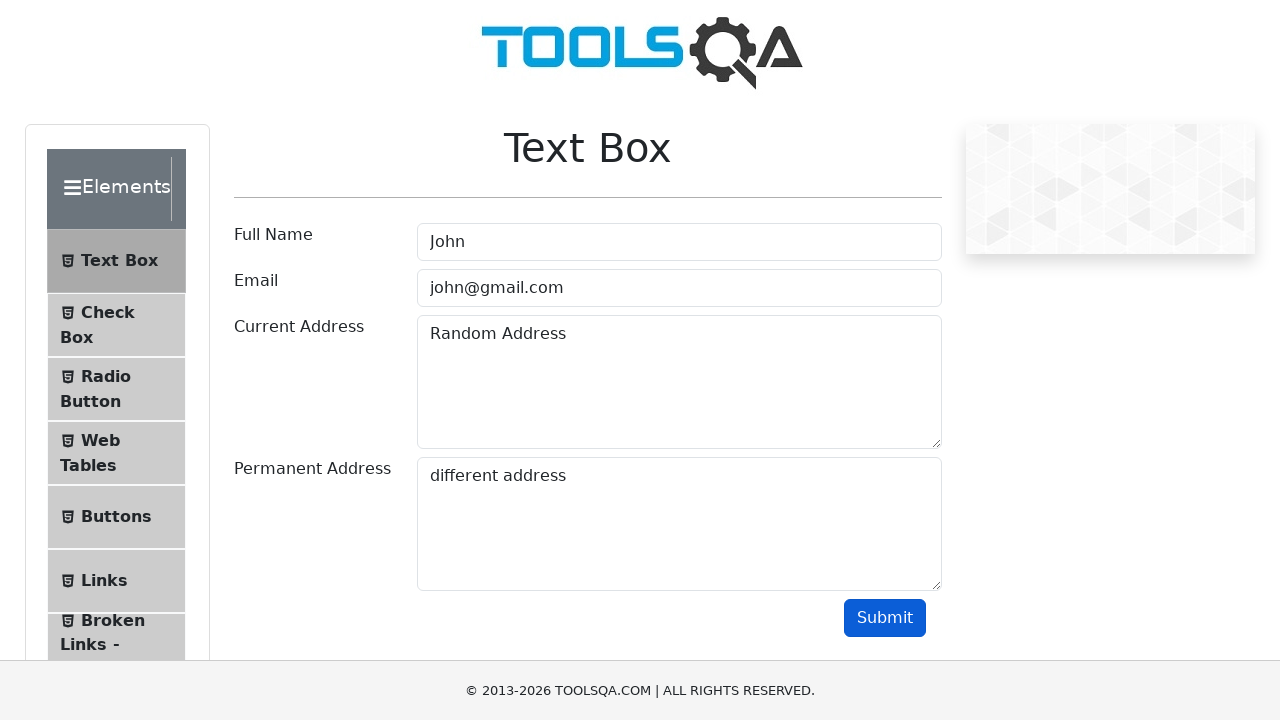

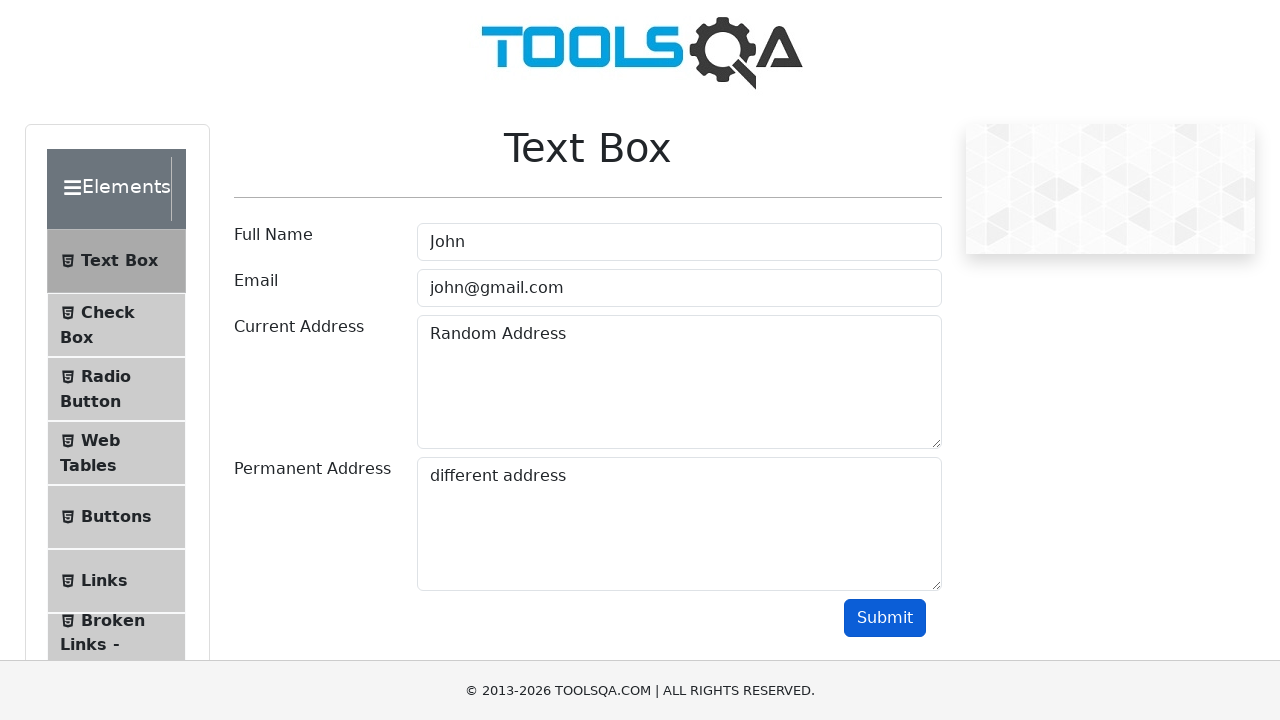